Tests checkbox functionality by navigating to the checkboxes page and clicking on the second checkbox

Starting URL: https://the-internet.herokuapp.com/

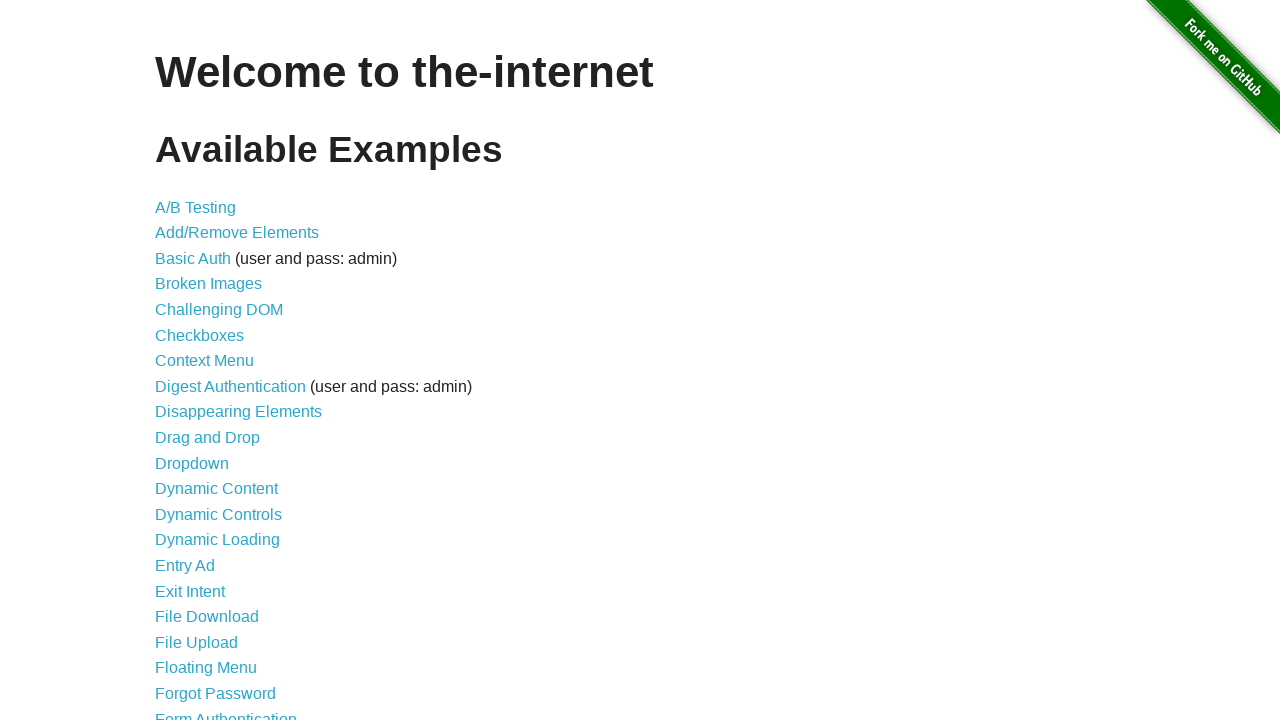

Clicked on Checkboxes link at (200, 335) on text=Checkboxes
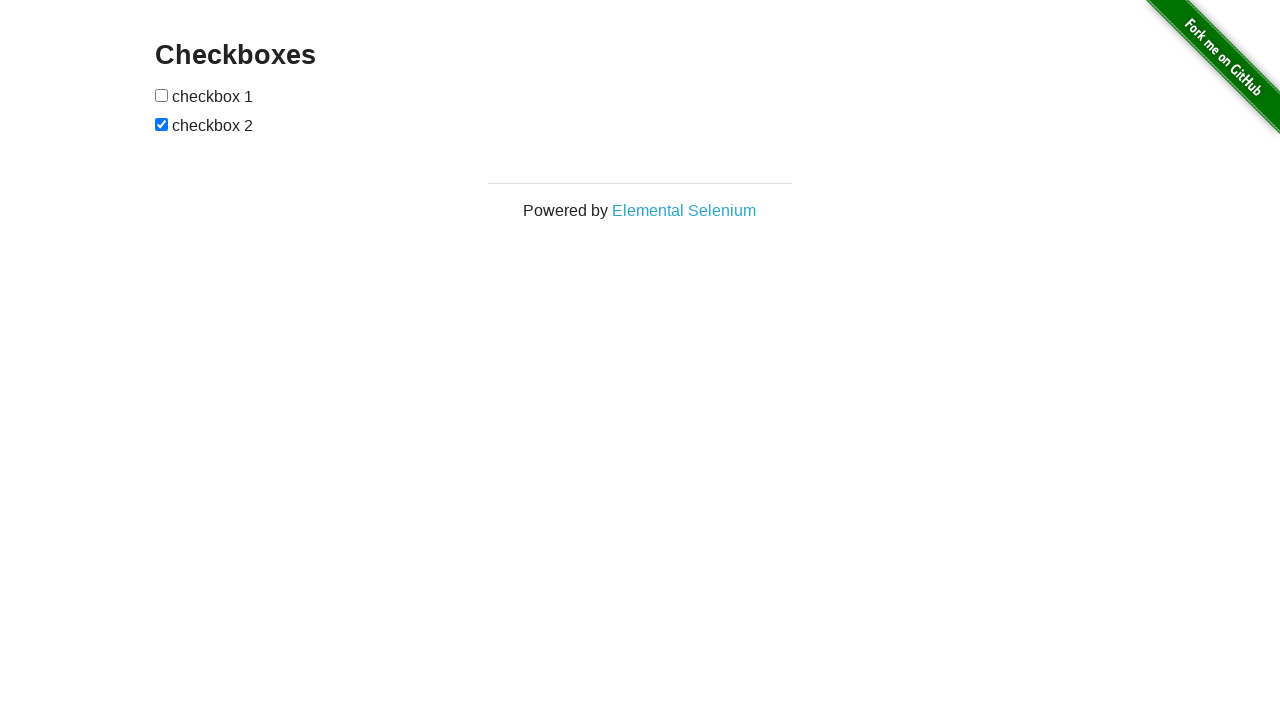

Checkboxes loaded on the page
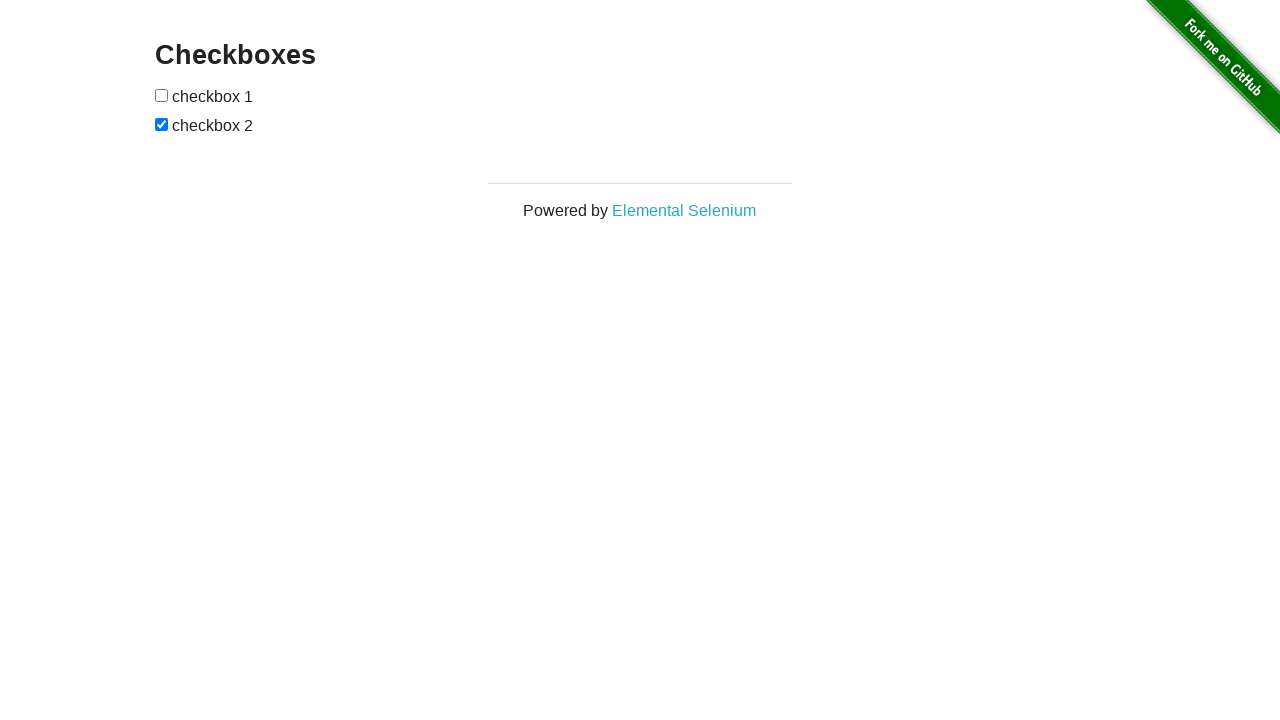

Clicked on the second checkbox at (162, 124) on (//input[@type='checkbox'])[2]
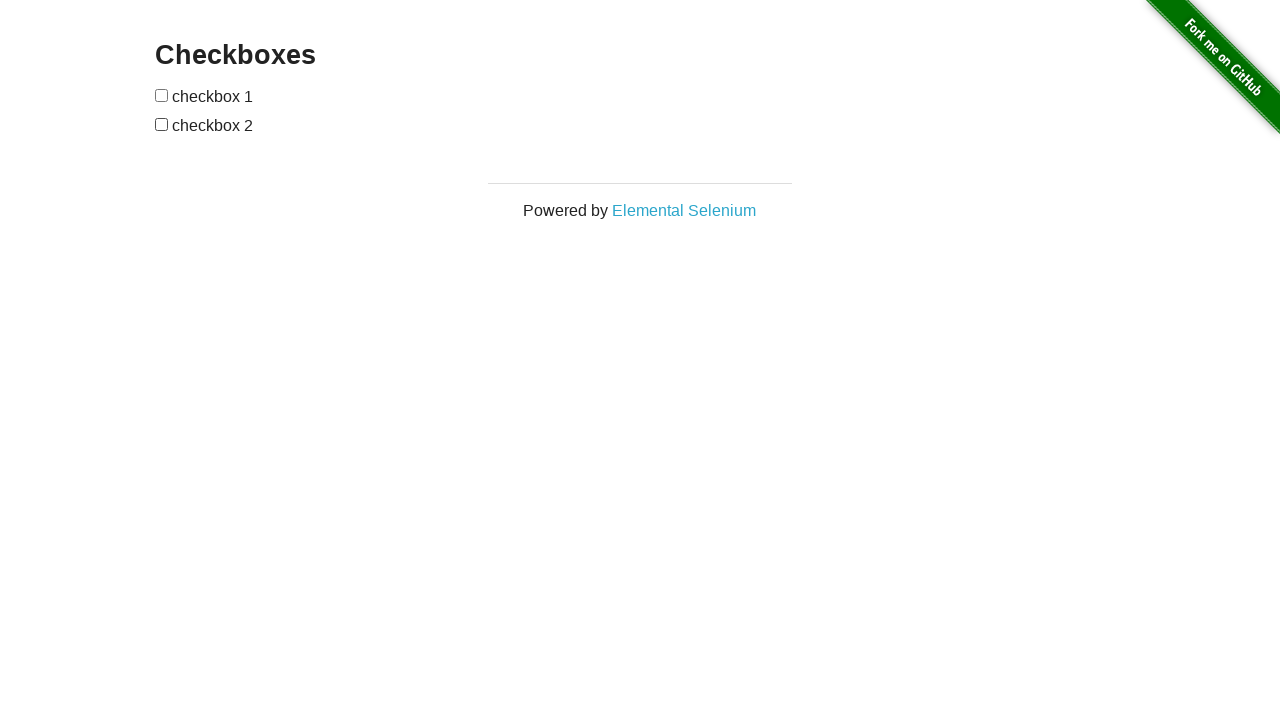

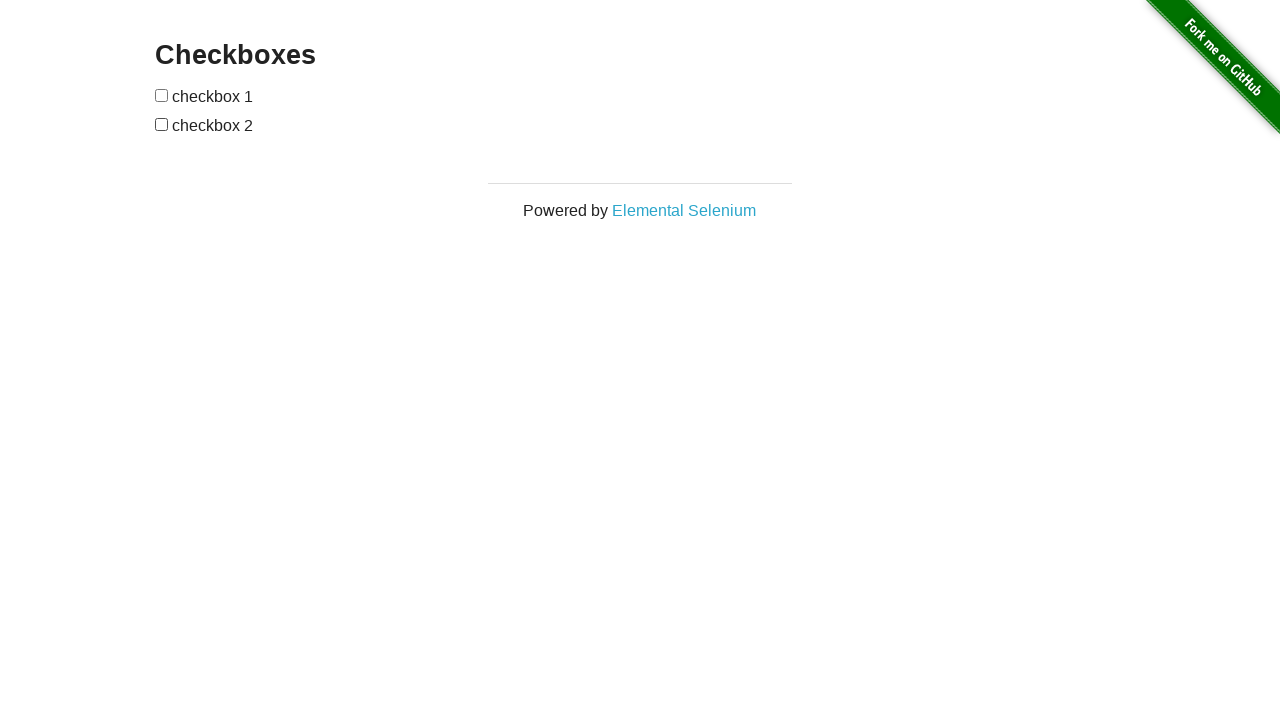